Tests an e-commerce grocery shopping flow by adding specific vegetables (Cucumber, Brocolli, Beetroot, Carrot) to cart, proceeding to checkout, and applying a promo code.

Starting URL: https://rahulshettyacademy.com/seleniumPractise/

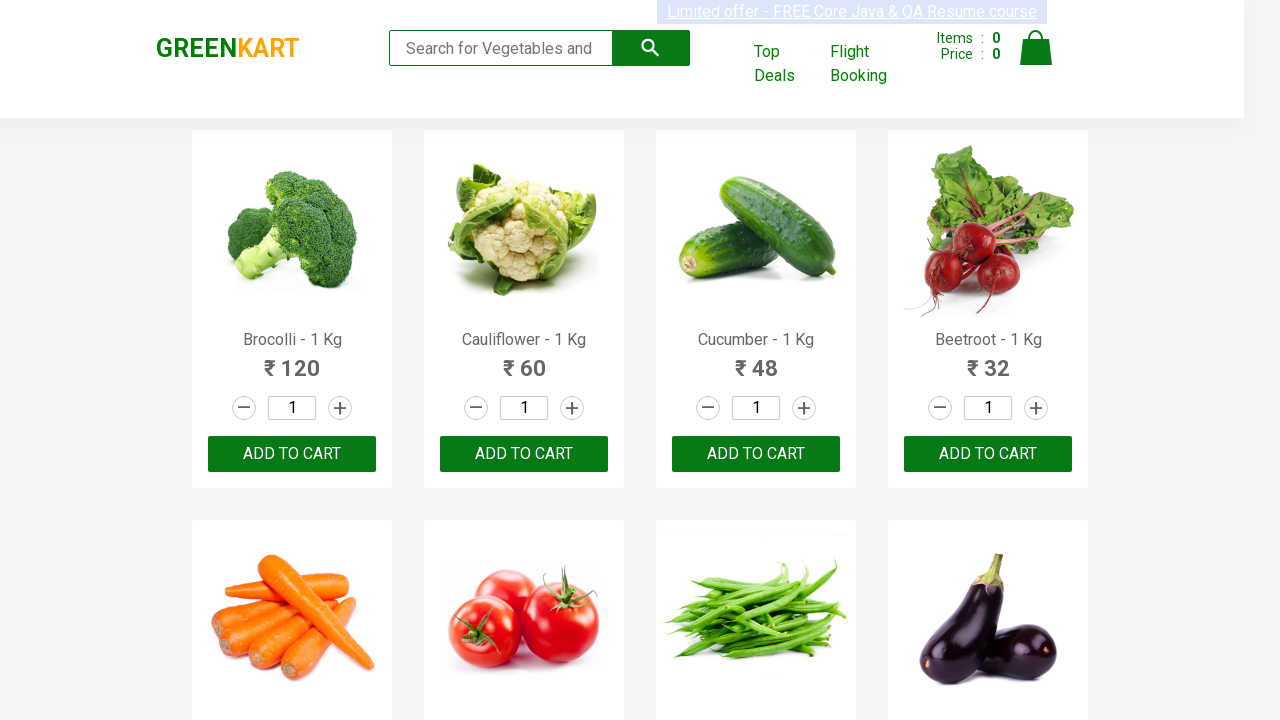

Waited for product list to load
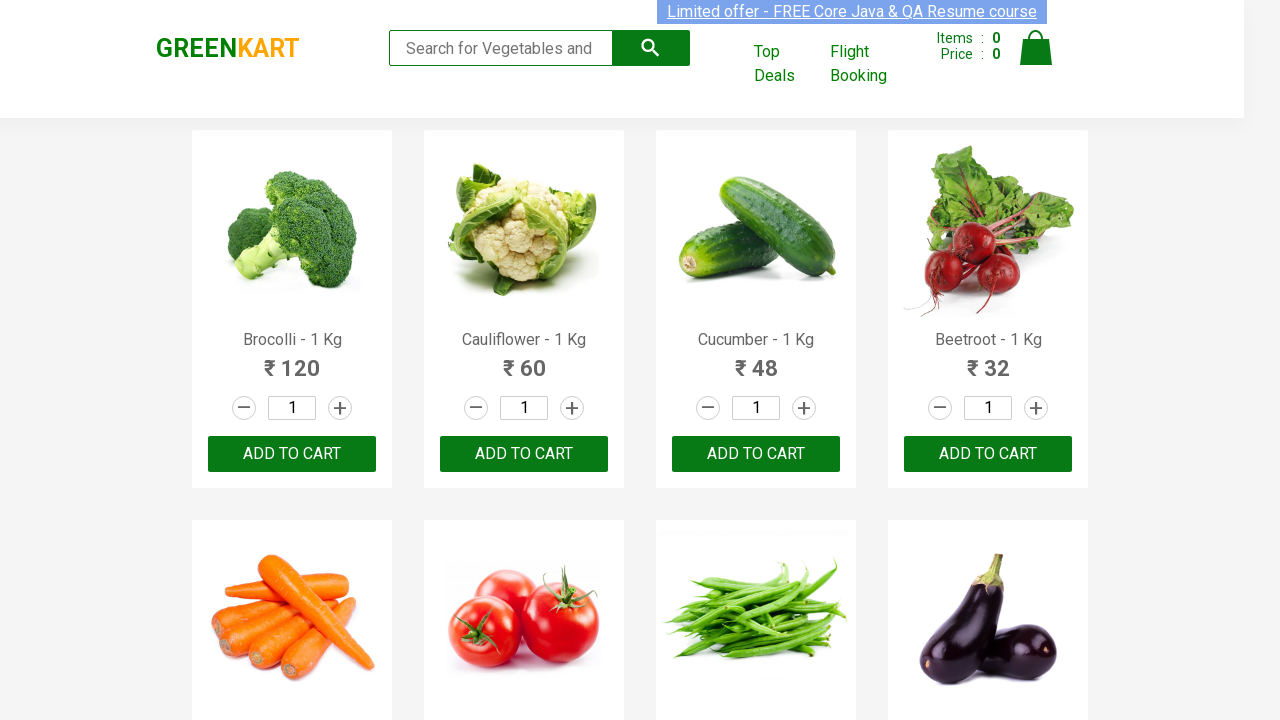

Retrieved all product name elements
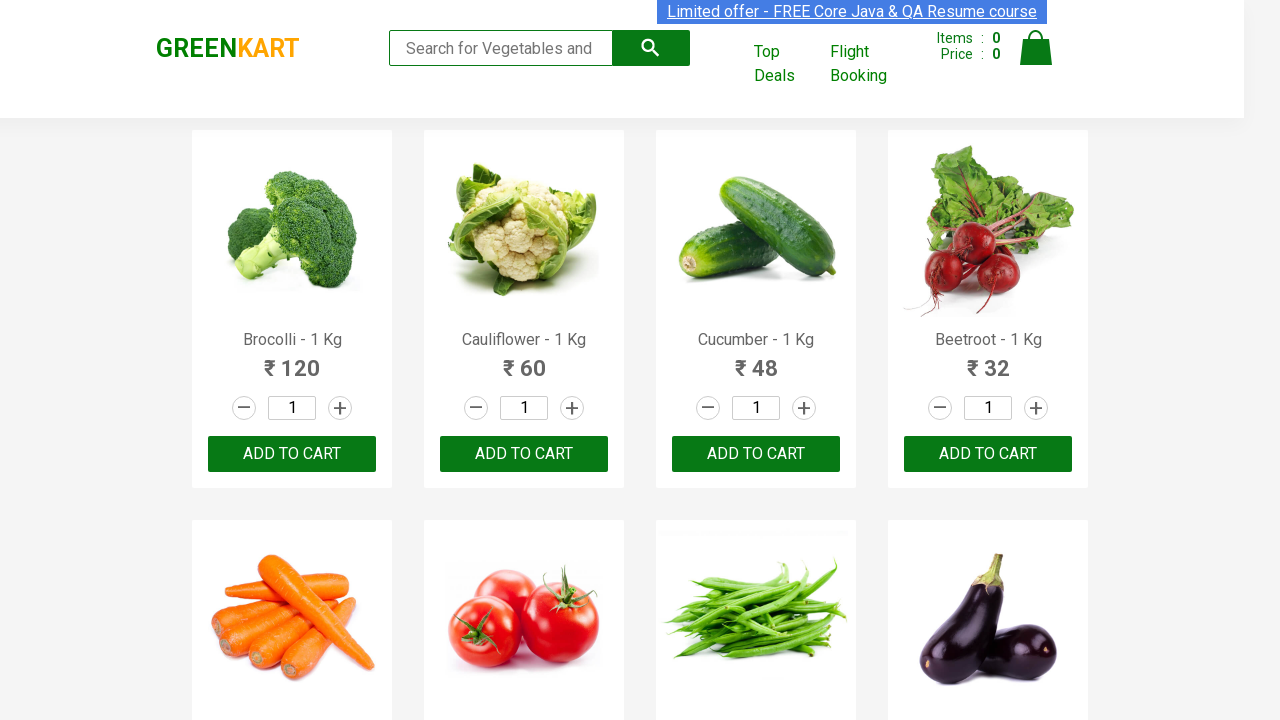

Retrieved all add to cart buttons
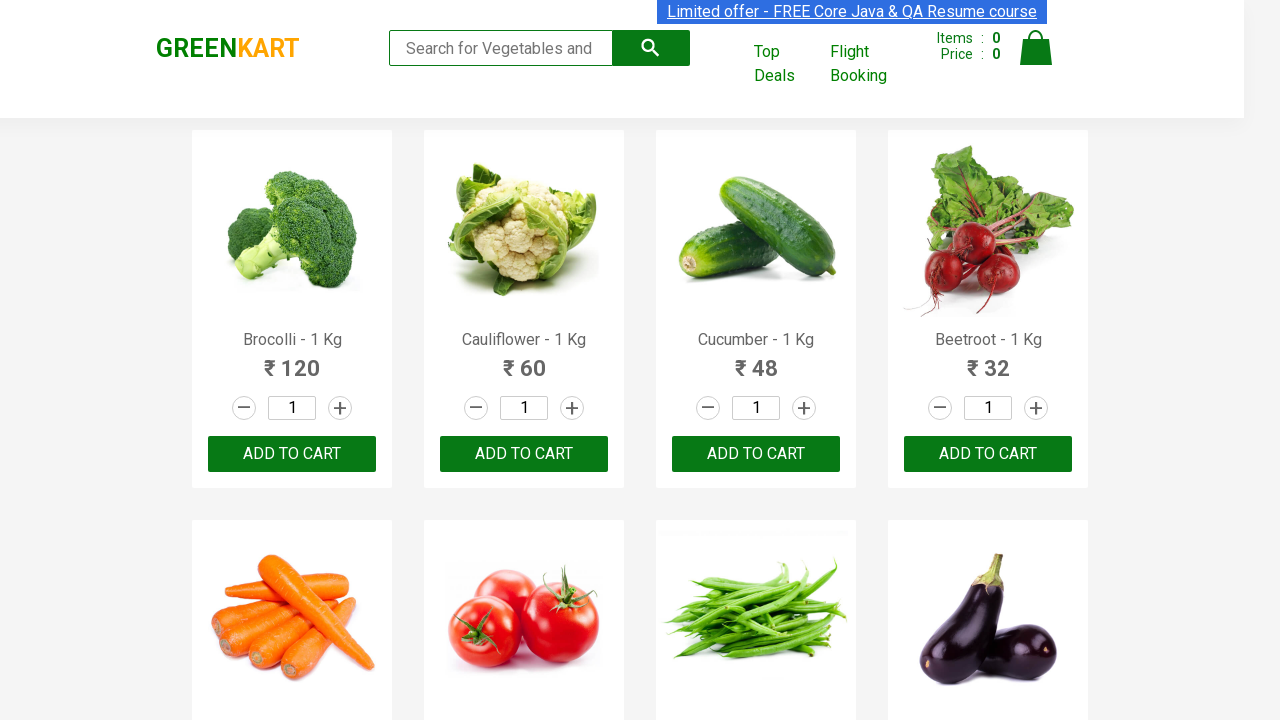

Added Brocolli to cart at (292, 454) on xpath=//div[@class='product-action']/button >> nth=0
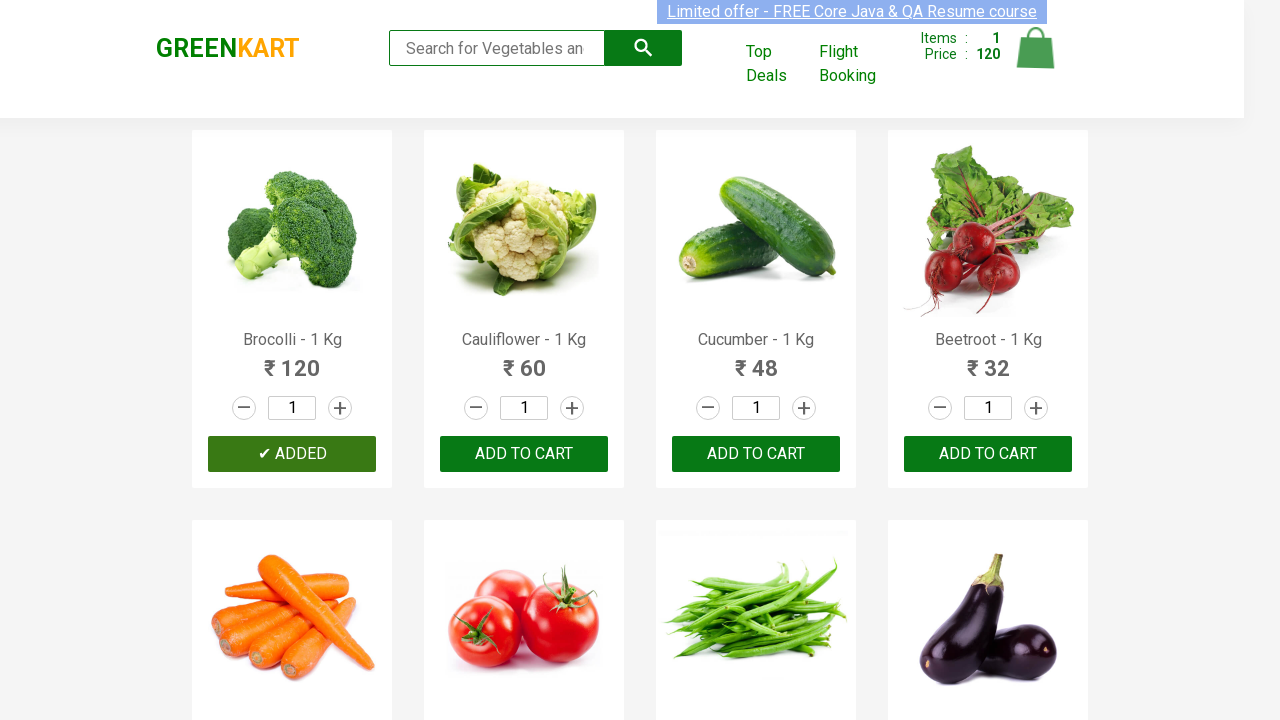

Added Cucumber to cart at (756, 454) on xpath=//div[@class='product-action']/button >> nth=2
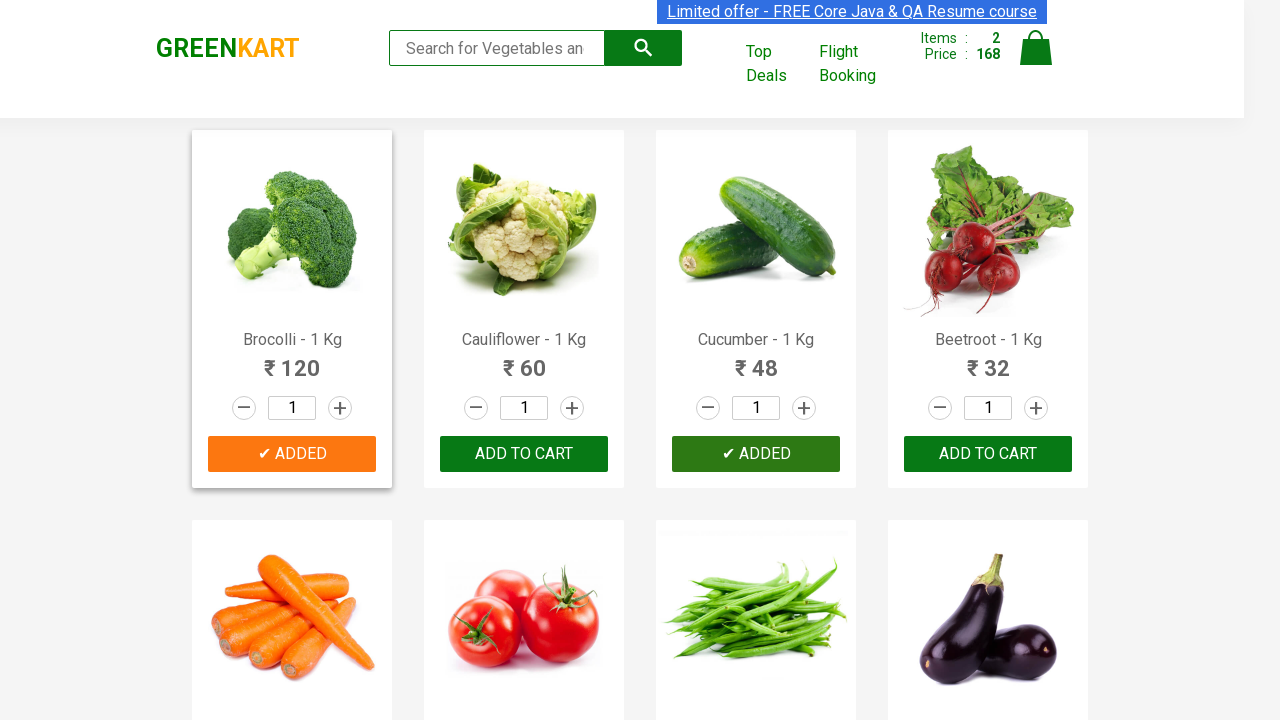

Added Beetroot to cart at (988, 454) on xpath=//div[@class='product-action']/button >> nth=3
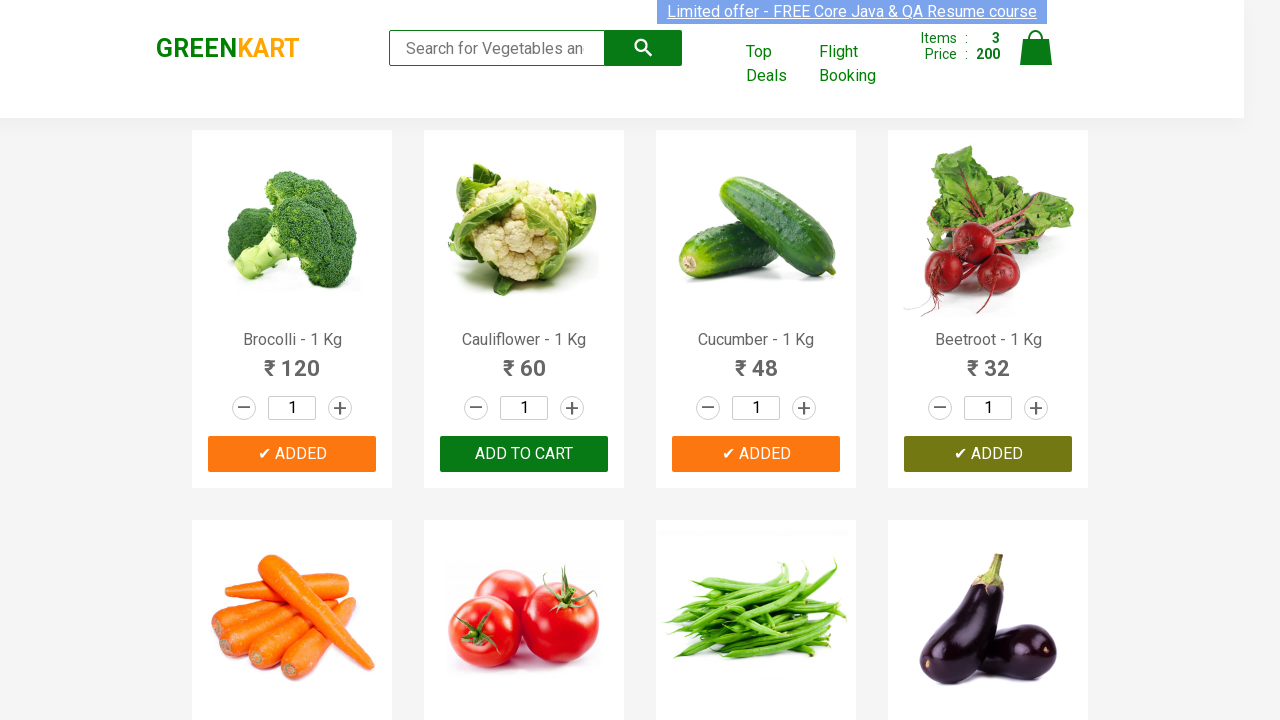

Added Carrot to cart at (292, 360) on xpath=//div[@class='product-action']/button >> nth=4
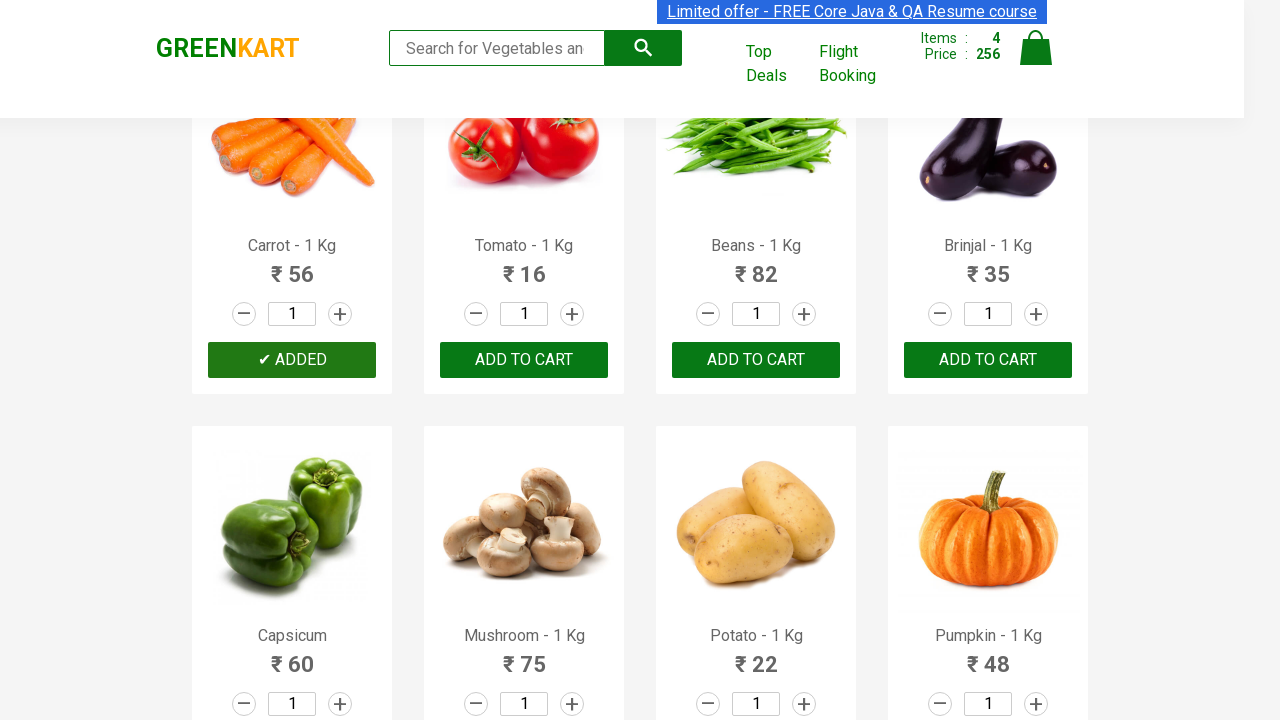

Clicked on cart icon at (1036, 48) on img[alt='Cart']
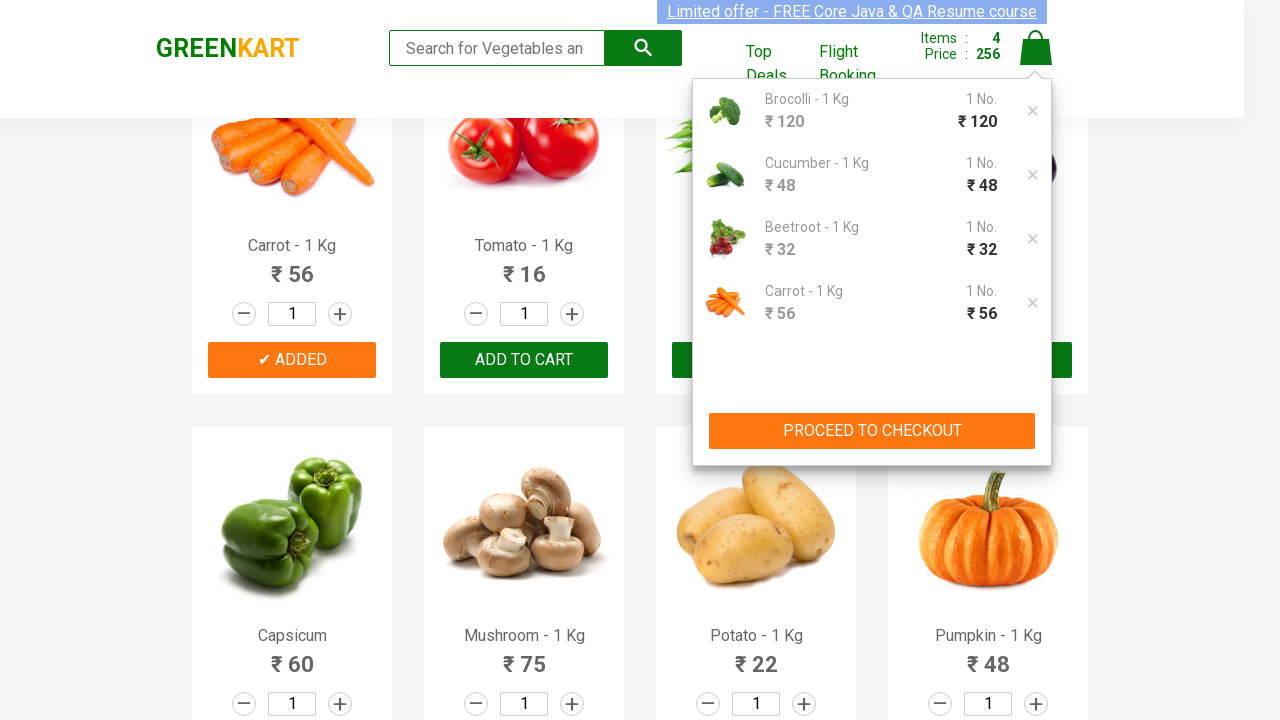

Clicked Proceed to Checkout button at (872, 431) on xpath=//button[contains(text(), 'PROCEED TO CHECKOUT')]
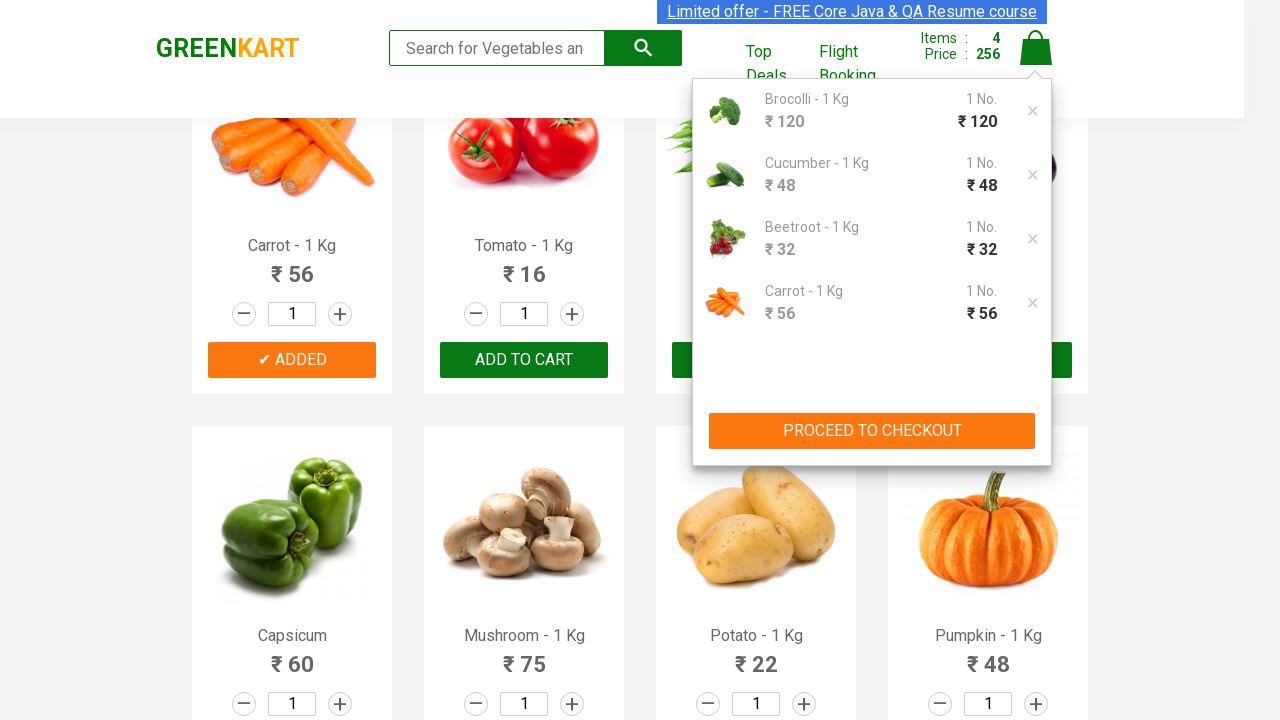

Entered promo code 'rahulshettyacademy' on input.promocode
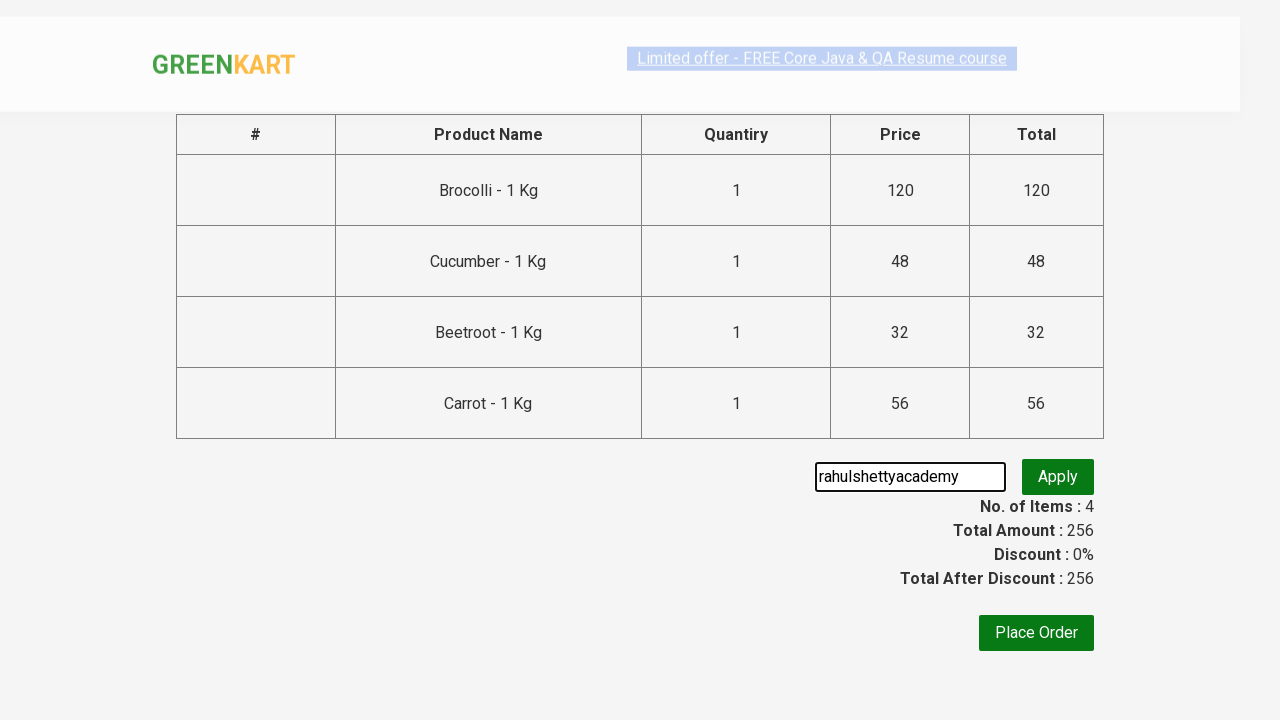

Clicked Apply promo button at (1058, 477) on button.promoBtn
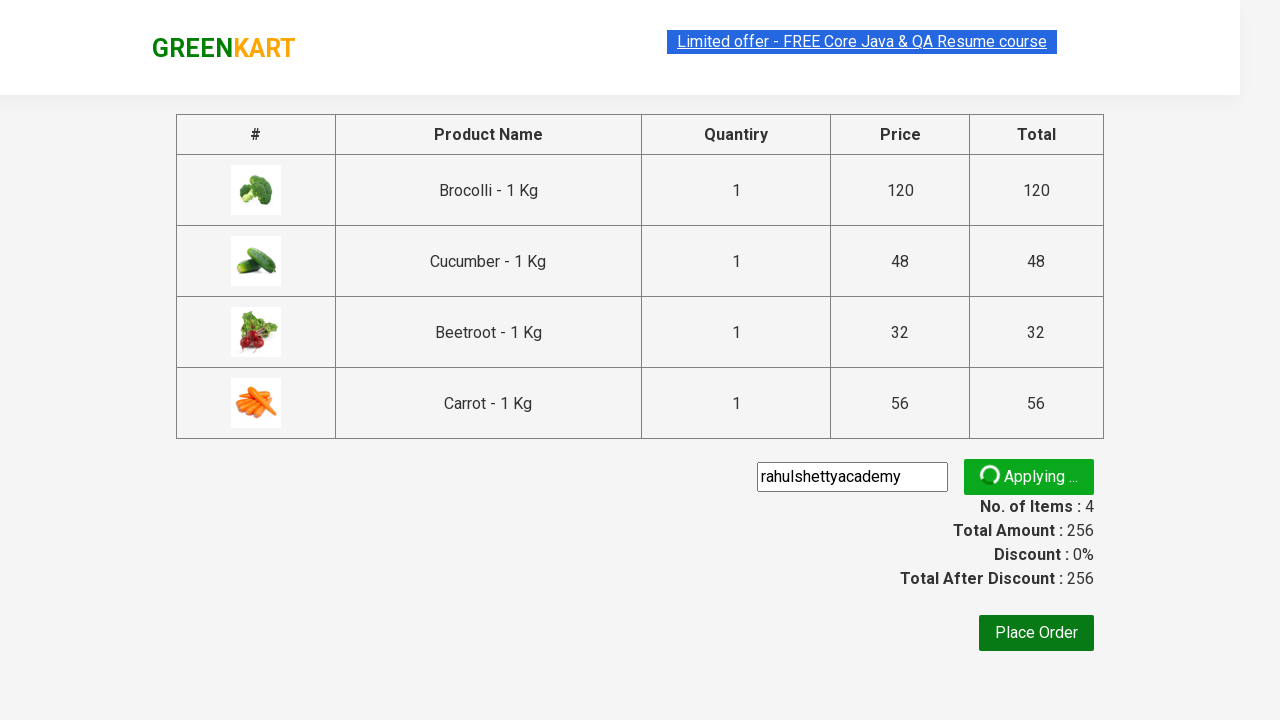

Promo code applied successfully
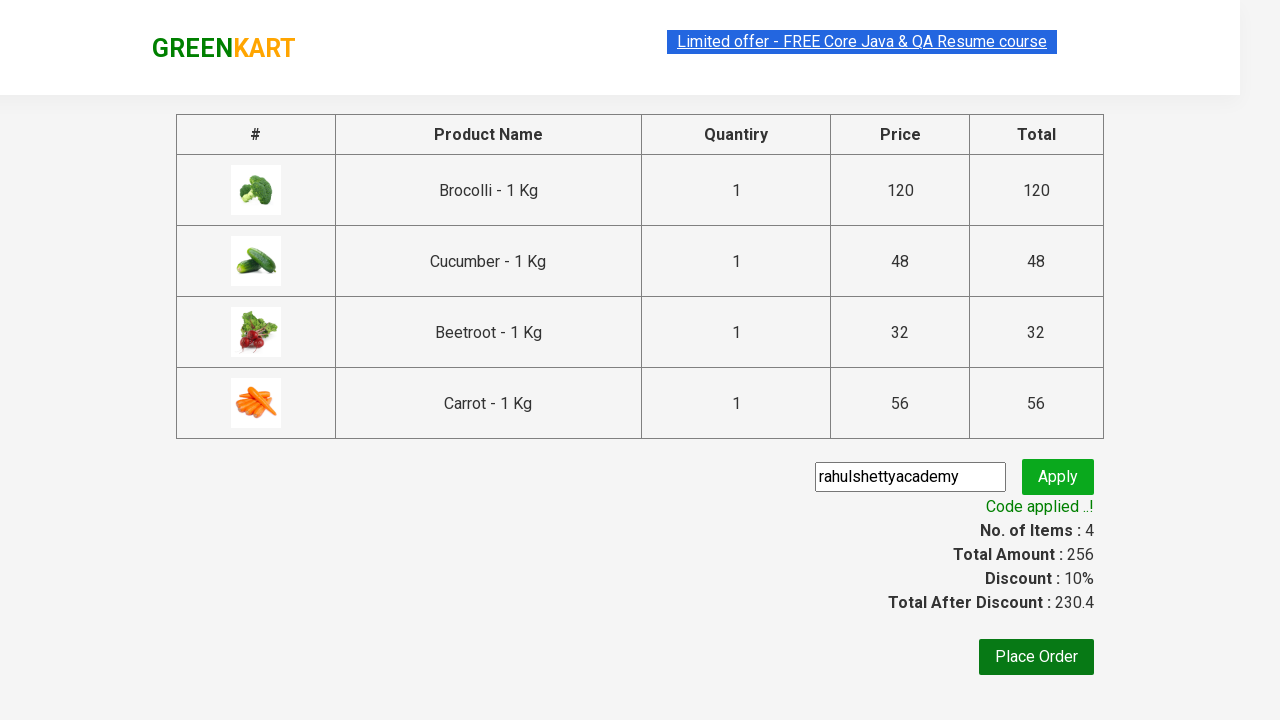

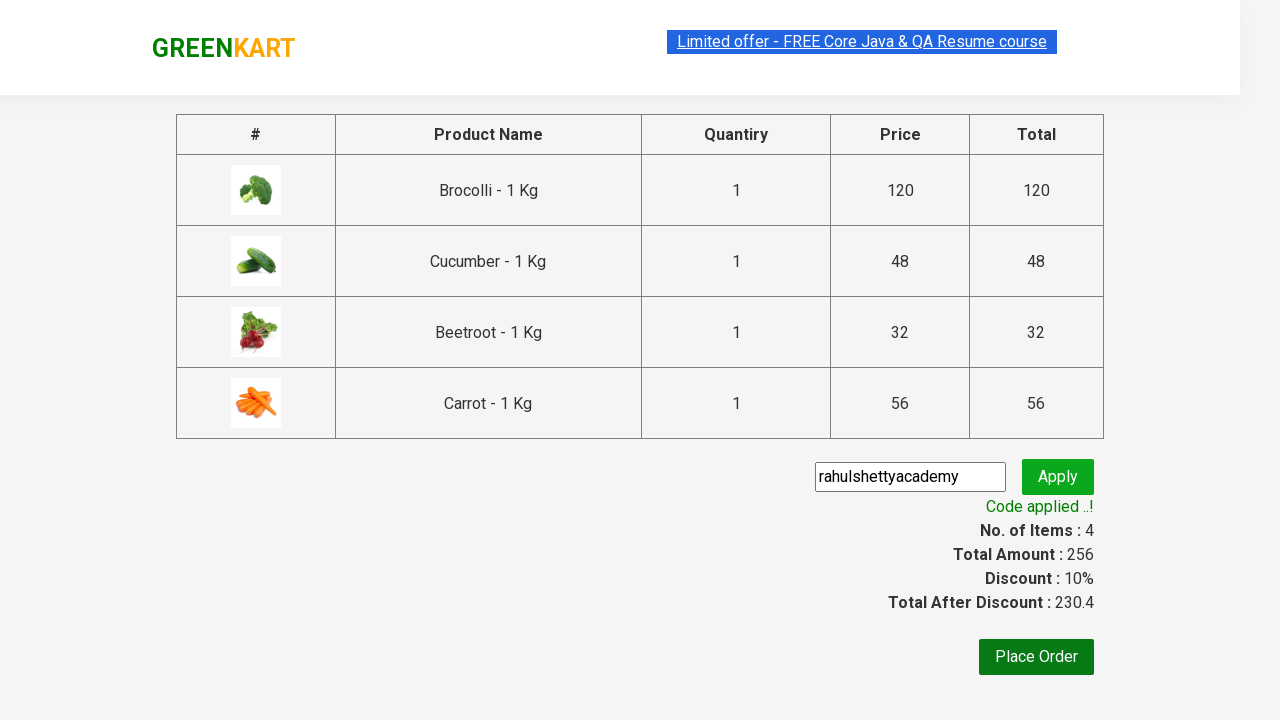